Tests dynamic loading by clicking the Start button and waiting for the Hello World text to appear after loading completes

Starting URL: https://the-internet.herokuapp.com/dynamic_loading/2

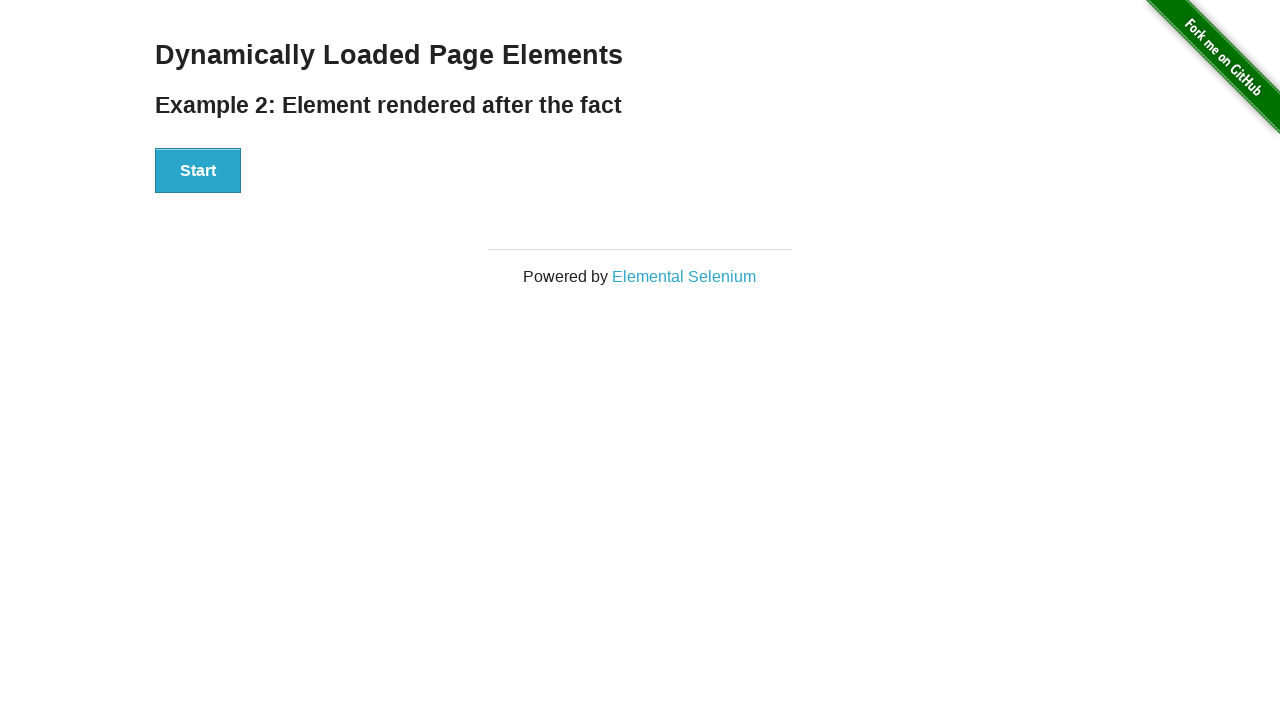

Clicked the Start button at (198, 171) on #start button
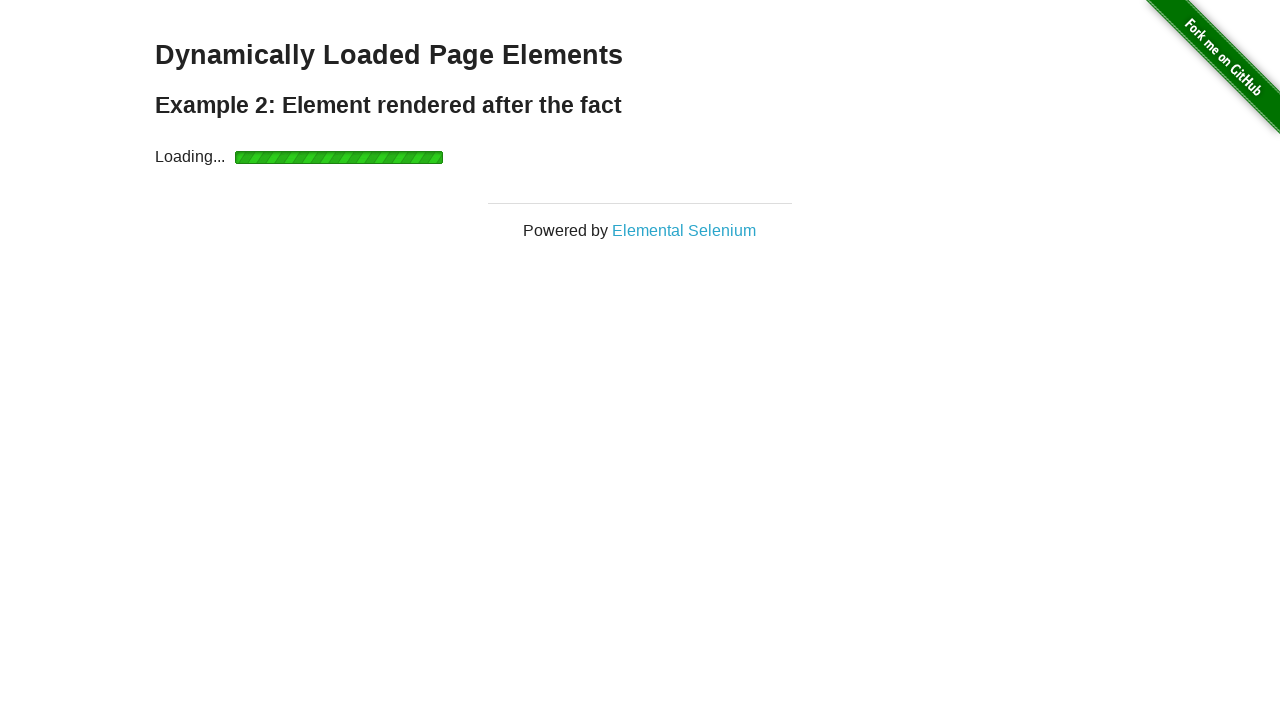

Loading animation disappeared
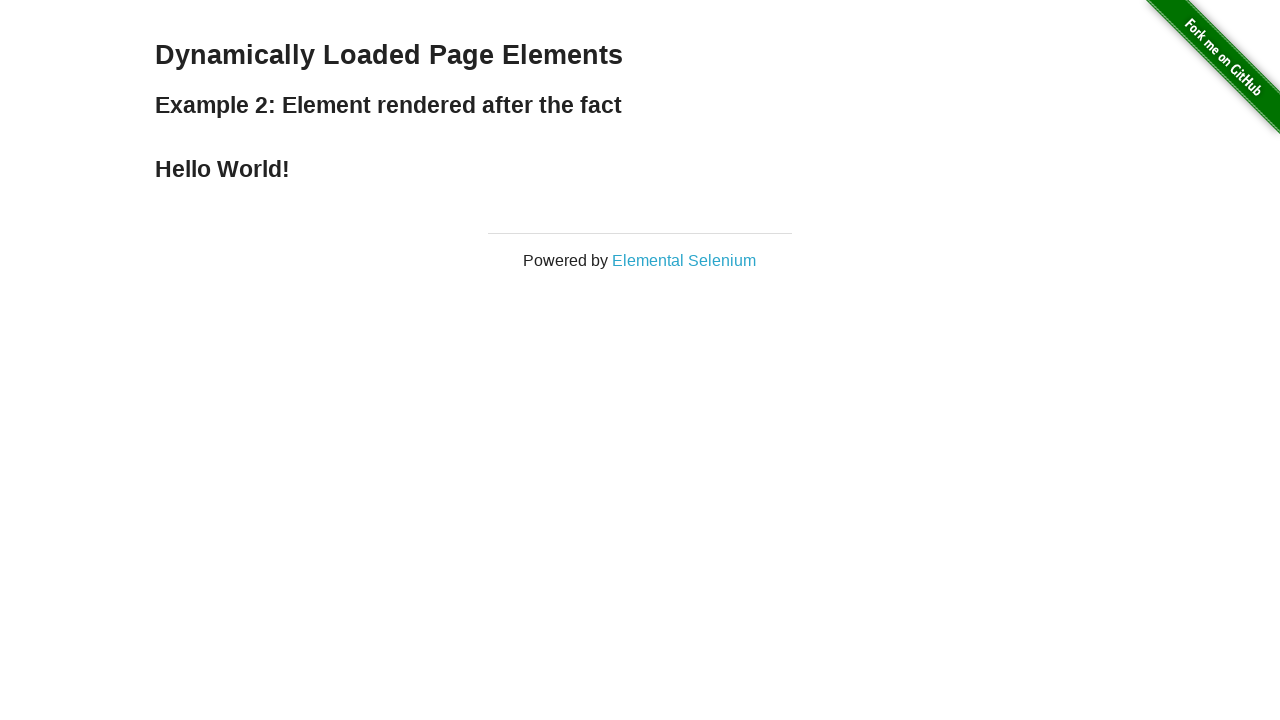

Verified Hello World element is visible
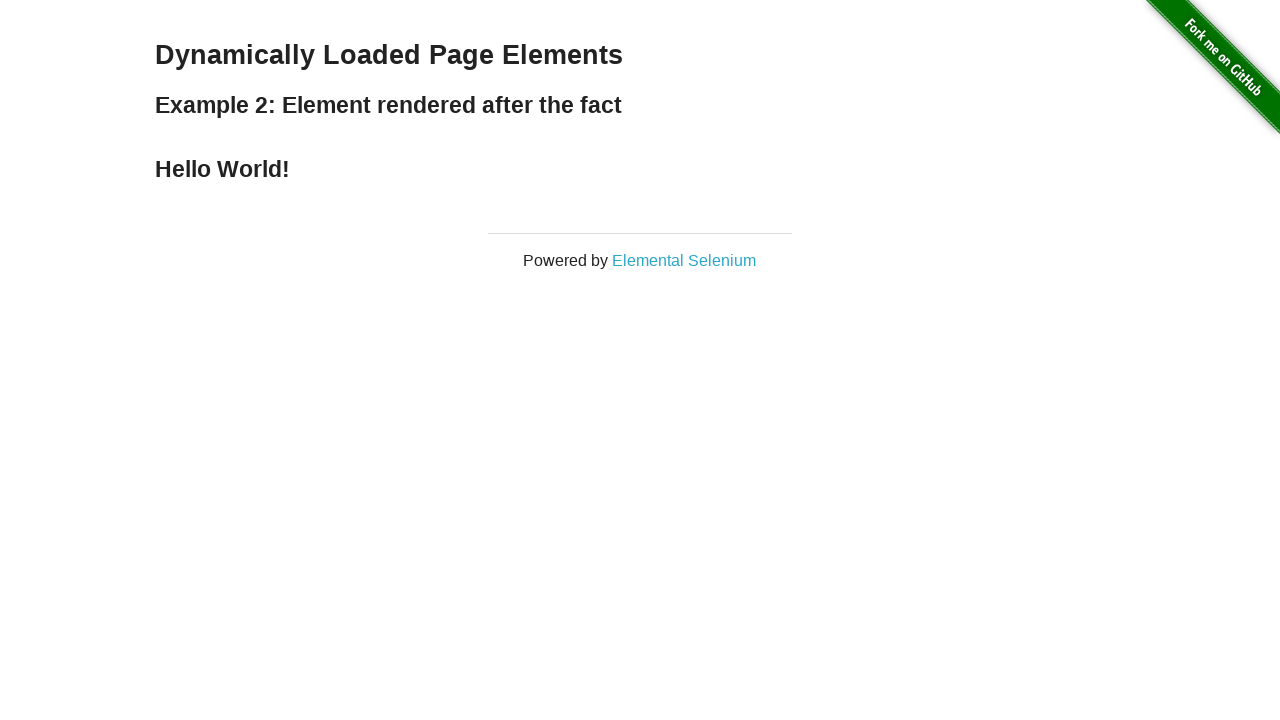

Verified 'Hello World!' text content is present
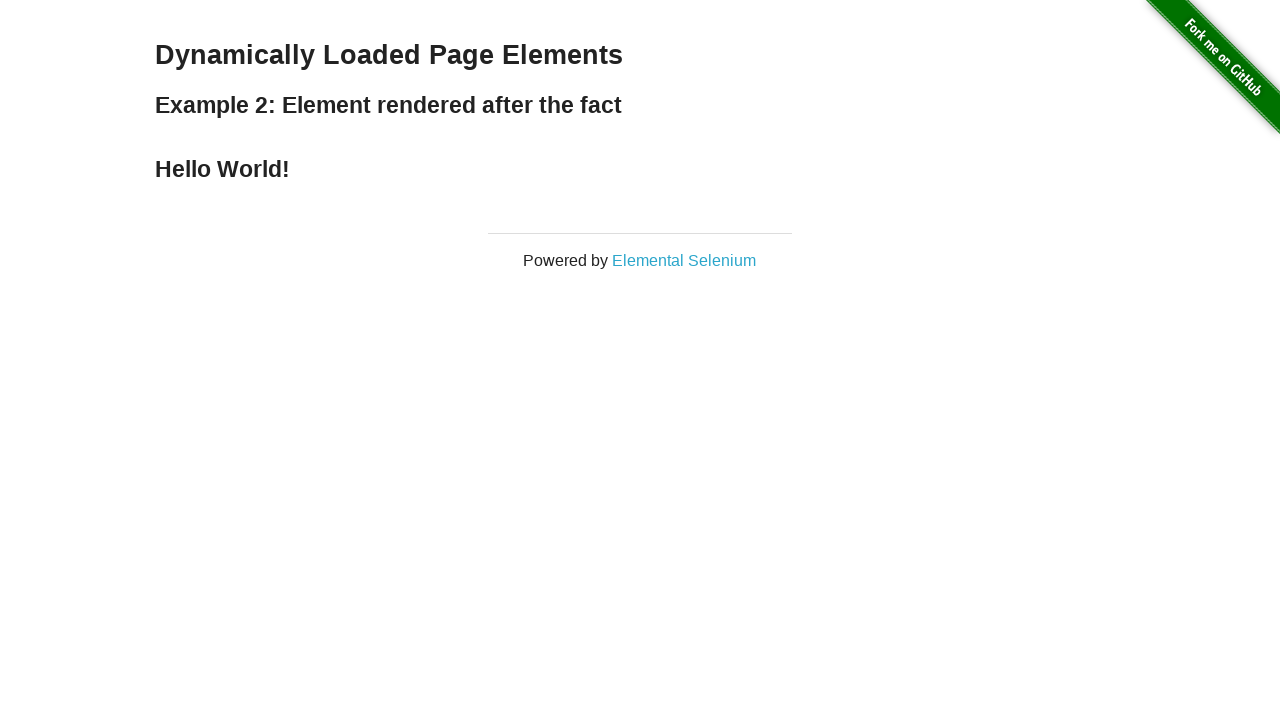

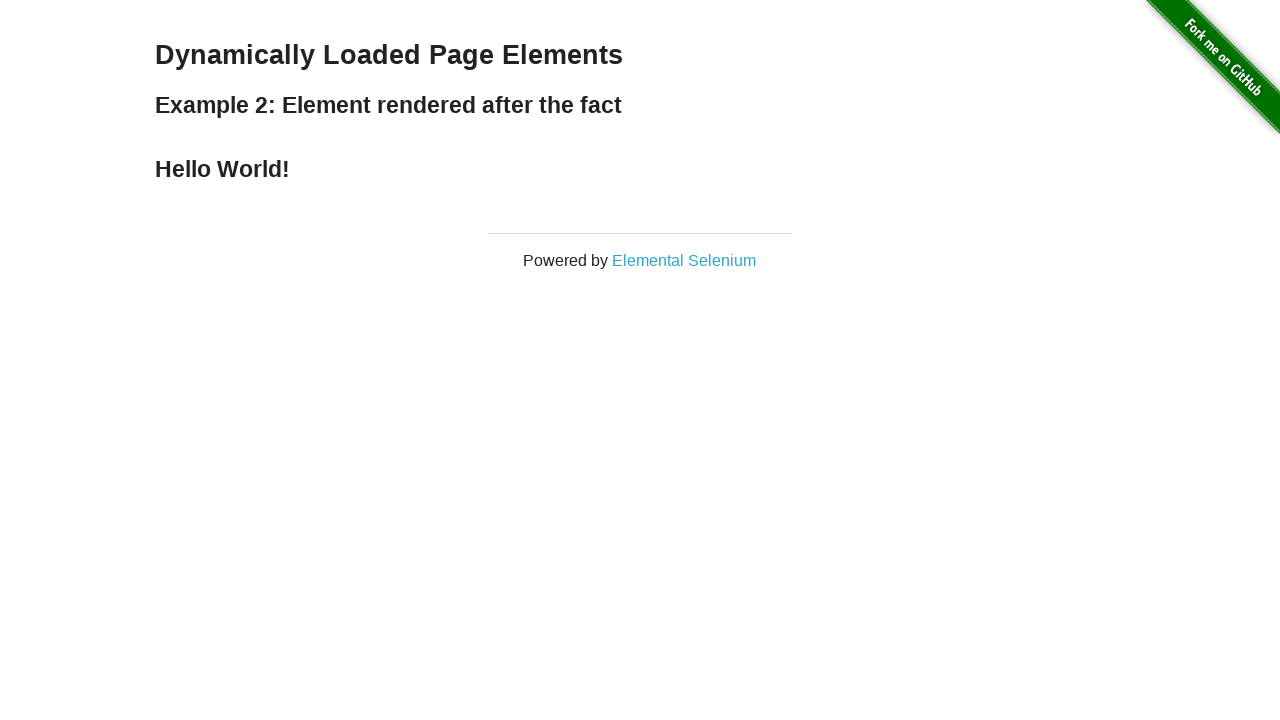